Tests an e-commerce flow by browsing products, selecting a Selenium course, adding it to cart, navigating to cart, and updating the quantity field

Starting URL: https://rahulshettyacademy.com/angularAppdemo/

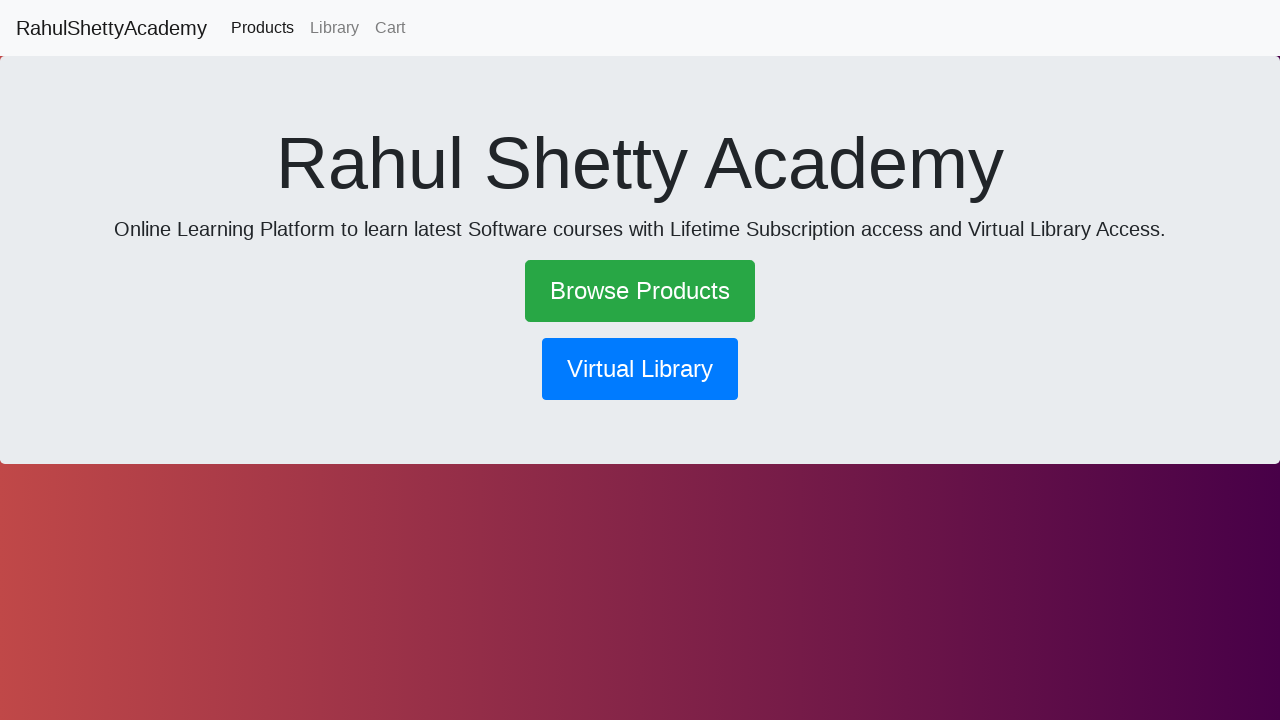

Clicked Browse Products link at (640, 291) on text=Browse Products
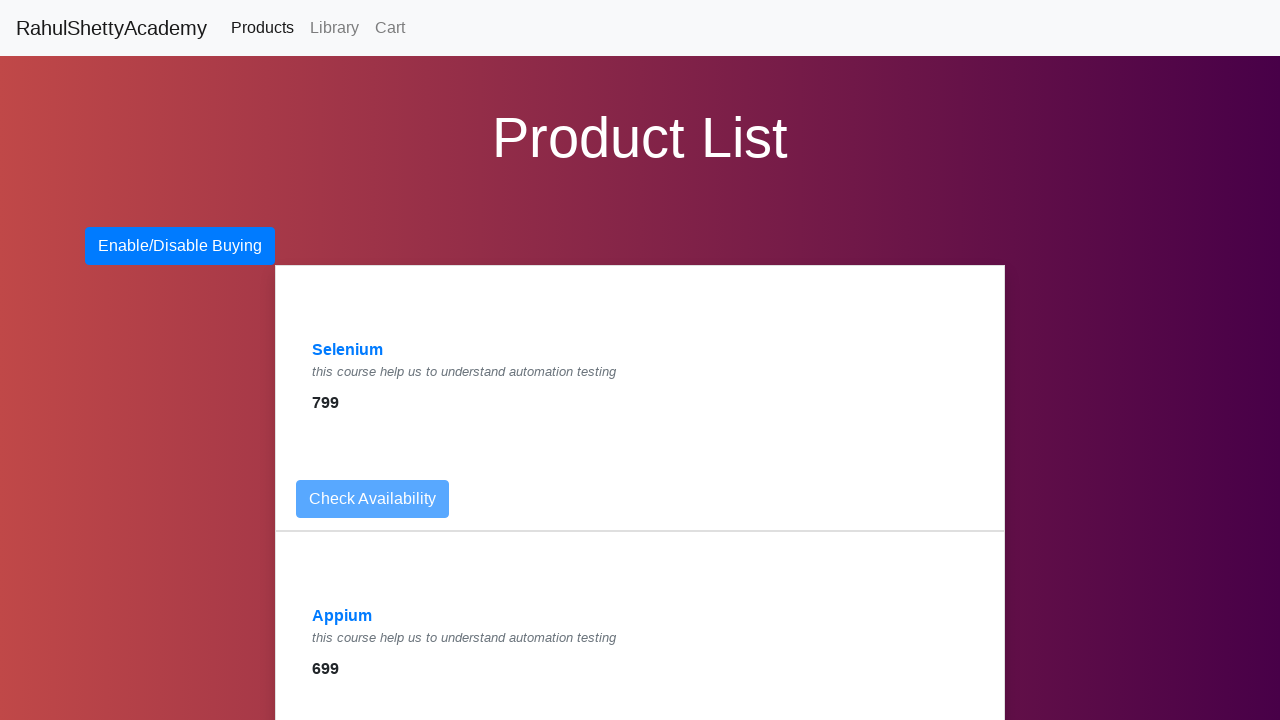

Clicked on Selenium course product at (348, 350) on text=Selenium
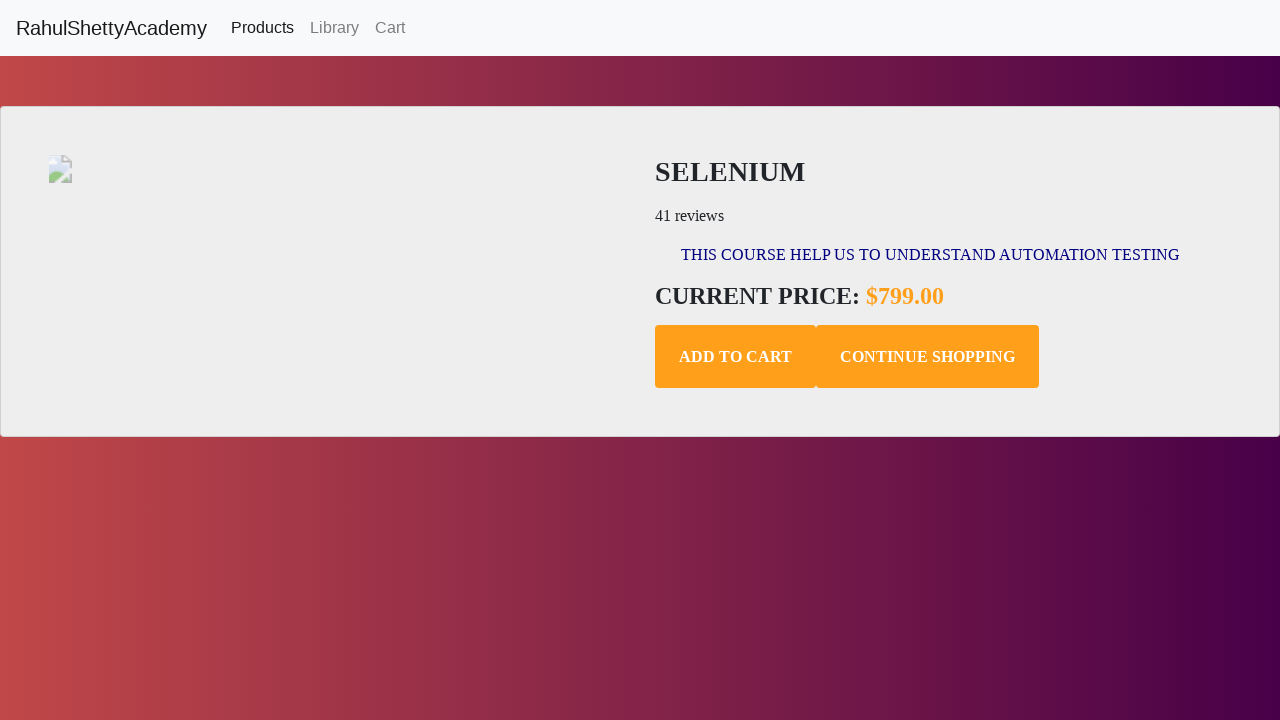

Added Selenium course to cart at (736, 357) on .add-to-cart
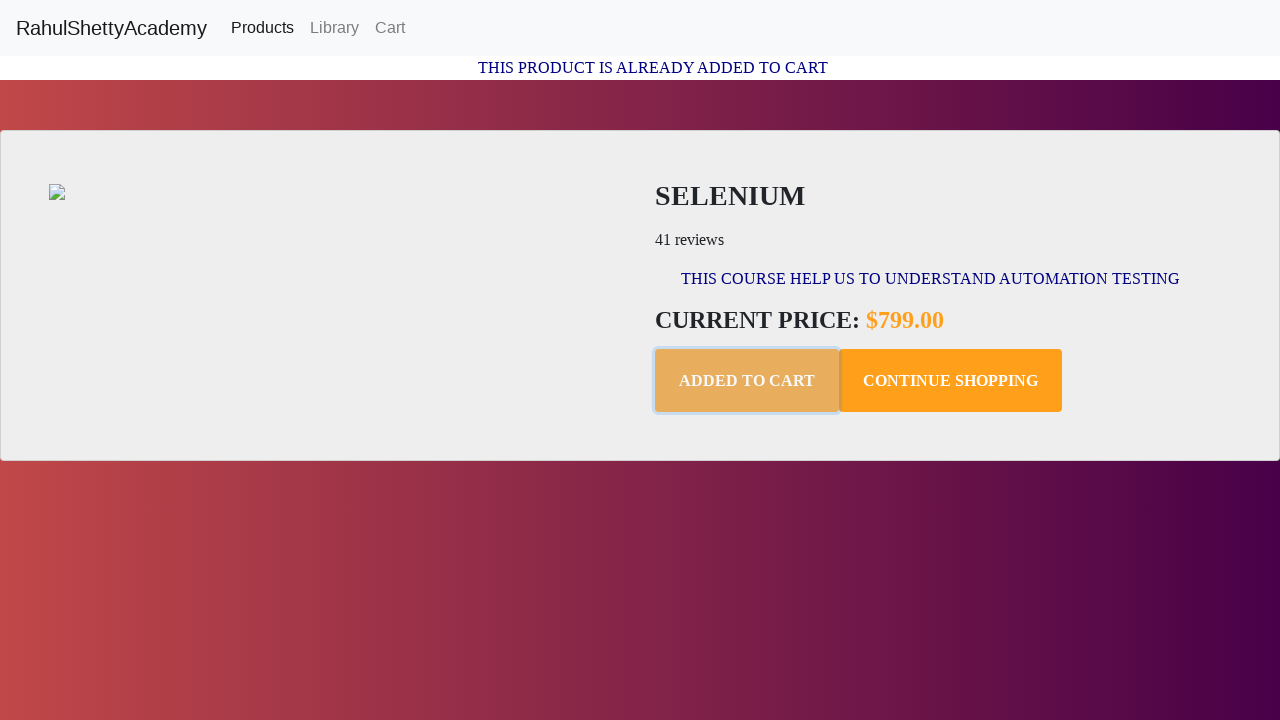

Navigated to shopping cart at (390, 28) on text=Cart
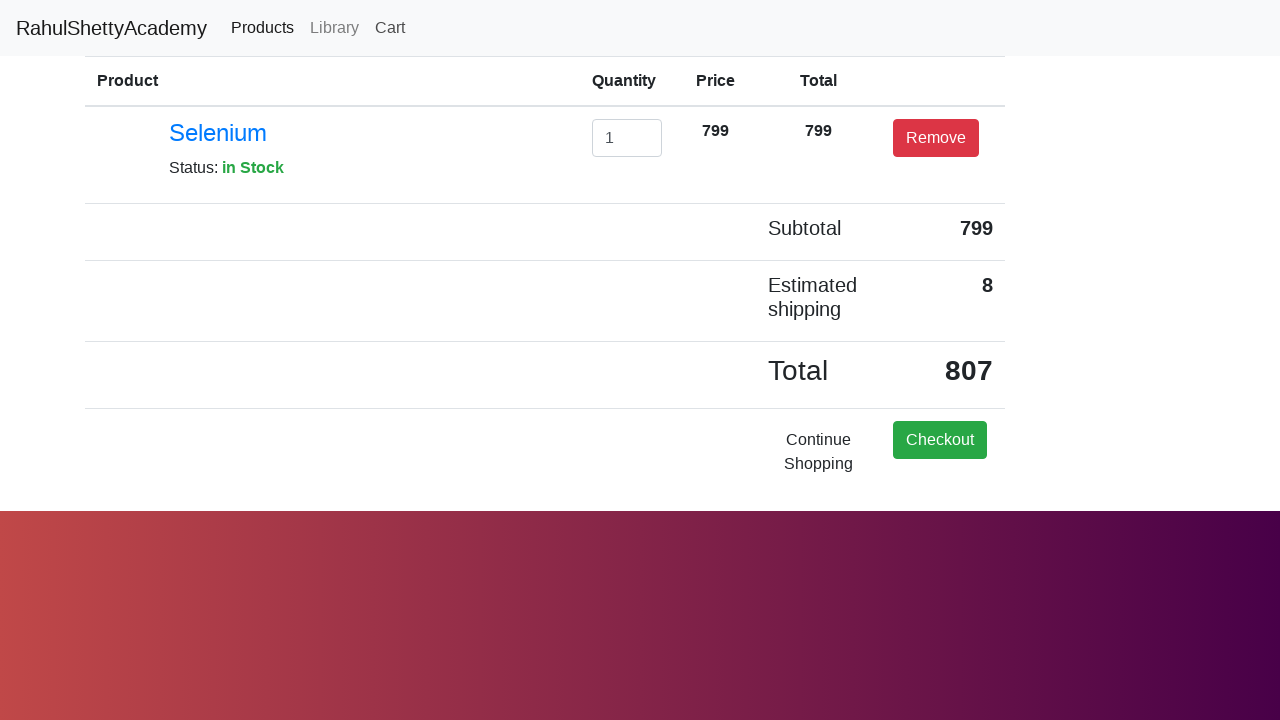

Cleared the quantity field on #exampleInputEmail1
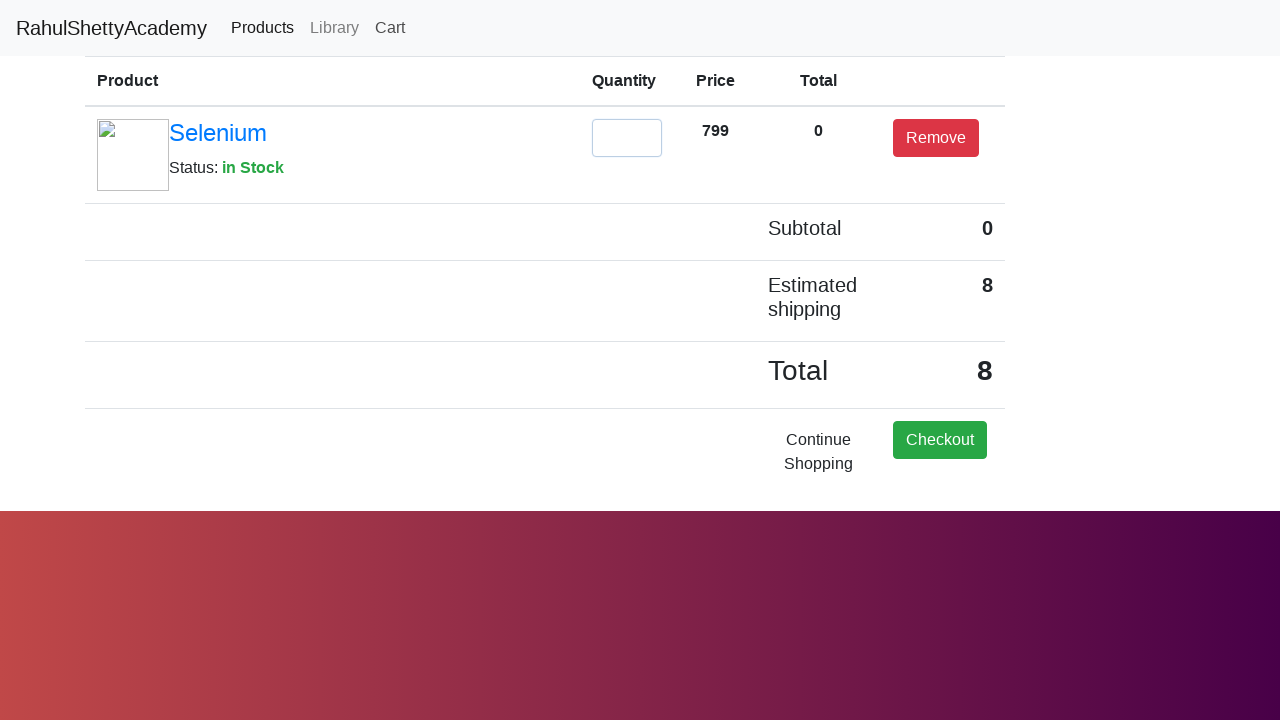

Updated quantity field to 2 on #exampleInputEmail1
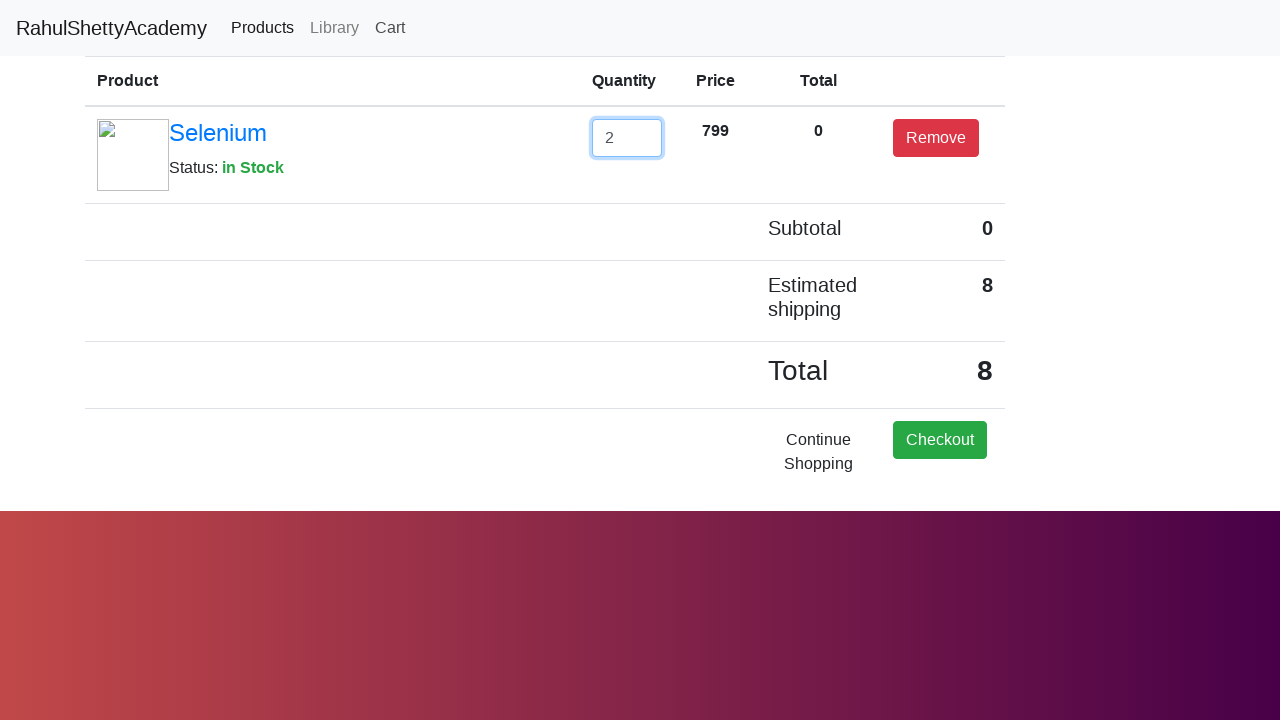

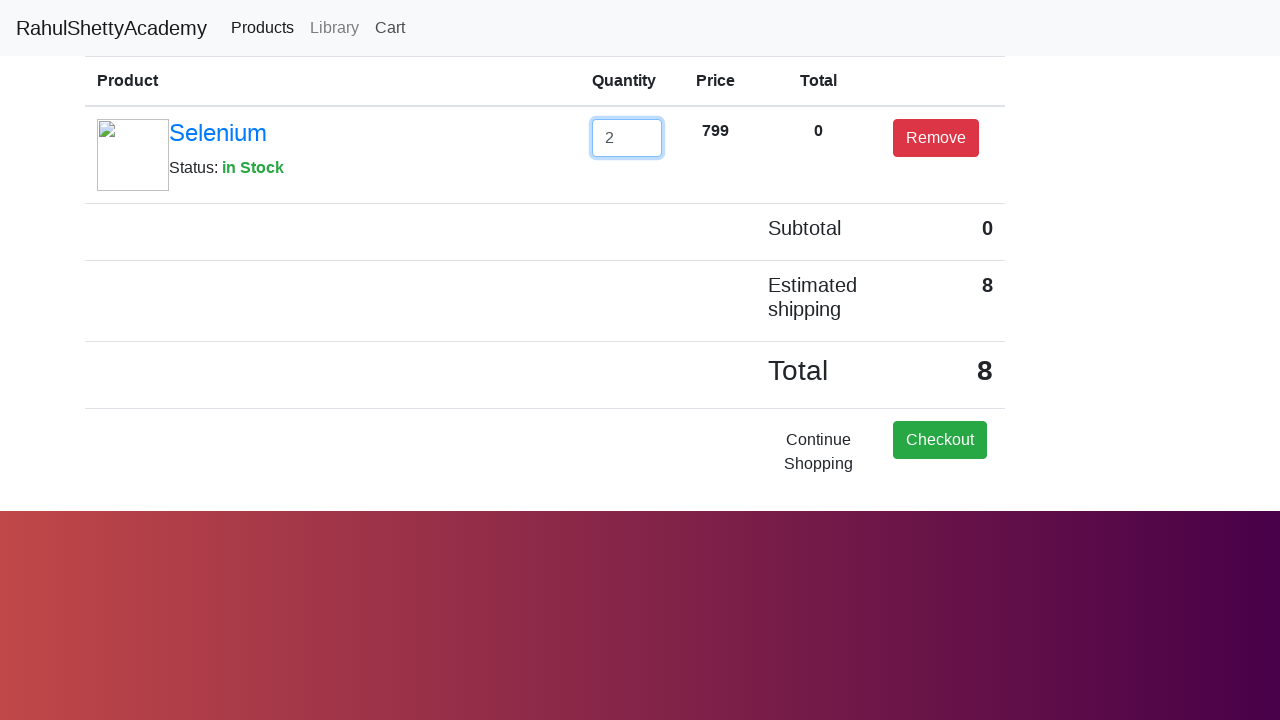